Tests registration form validation by submitting empty data and verifying all required field error messages are displayed

Starting URL: https://alada.vn/tai-khoan/dang-ky.html

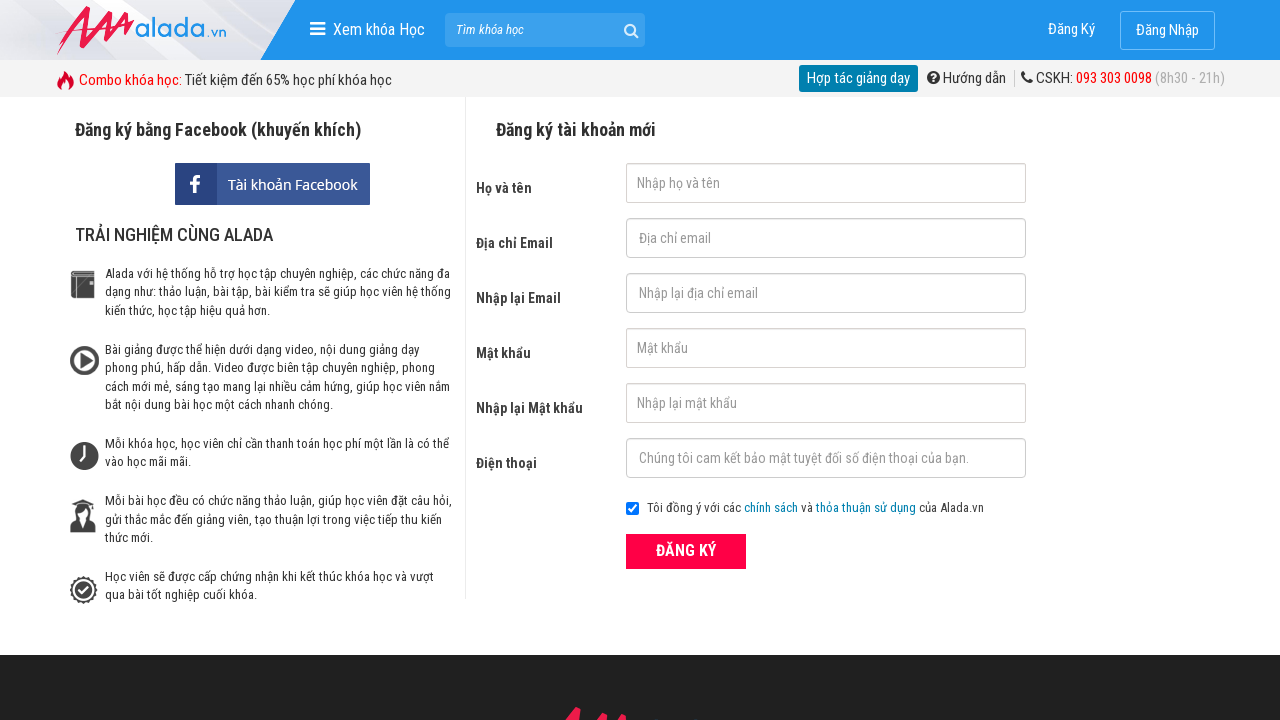

Cleared first name field on #txtFirstname
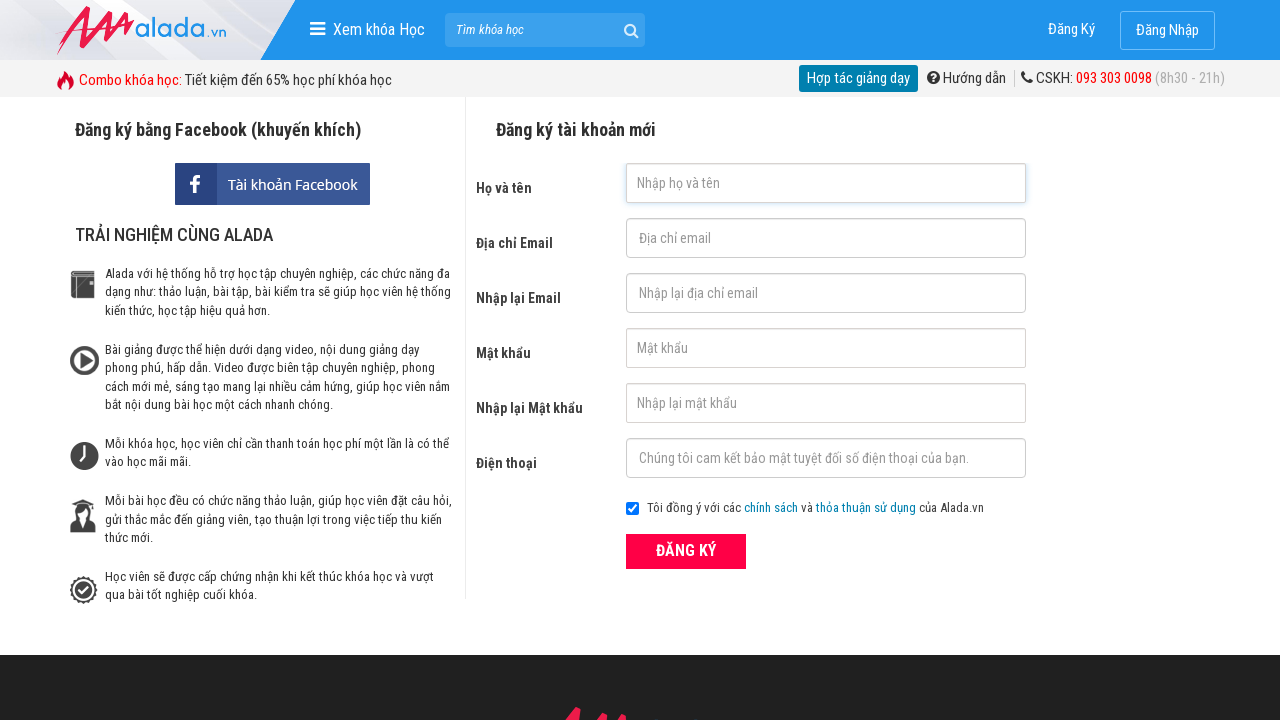

Cleared email field on #txtEmail
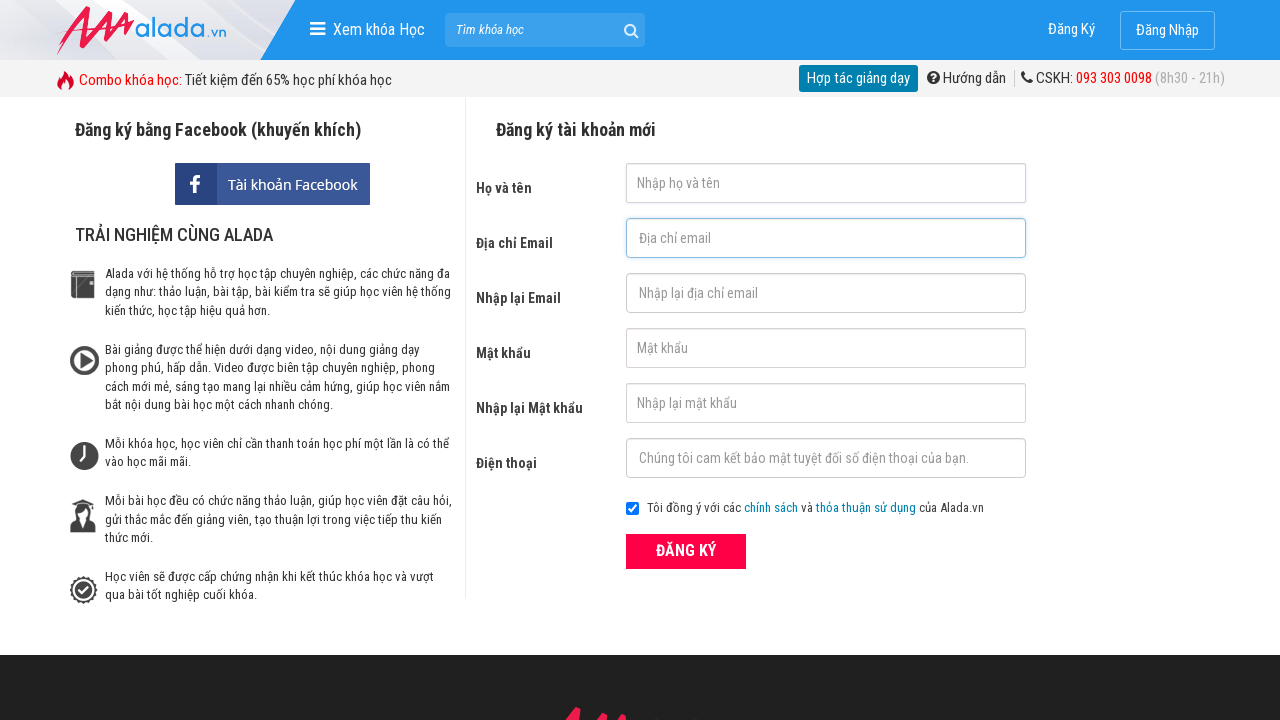

Cleared confirm email field on #txtCEmail
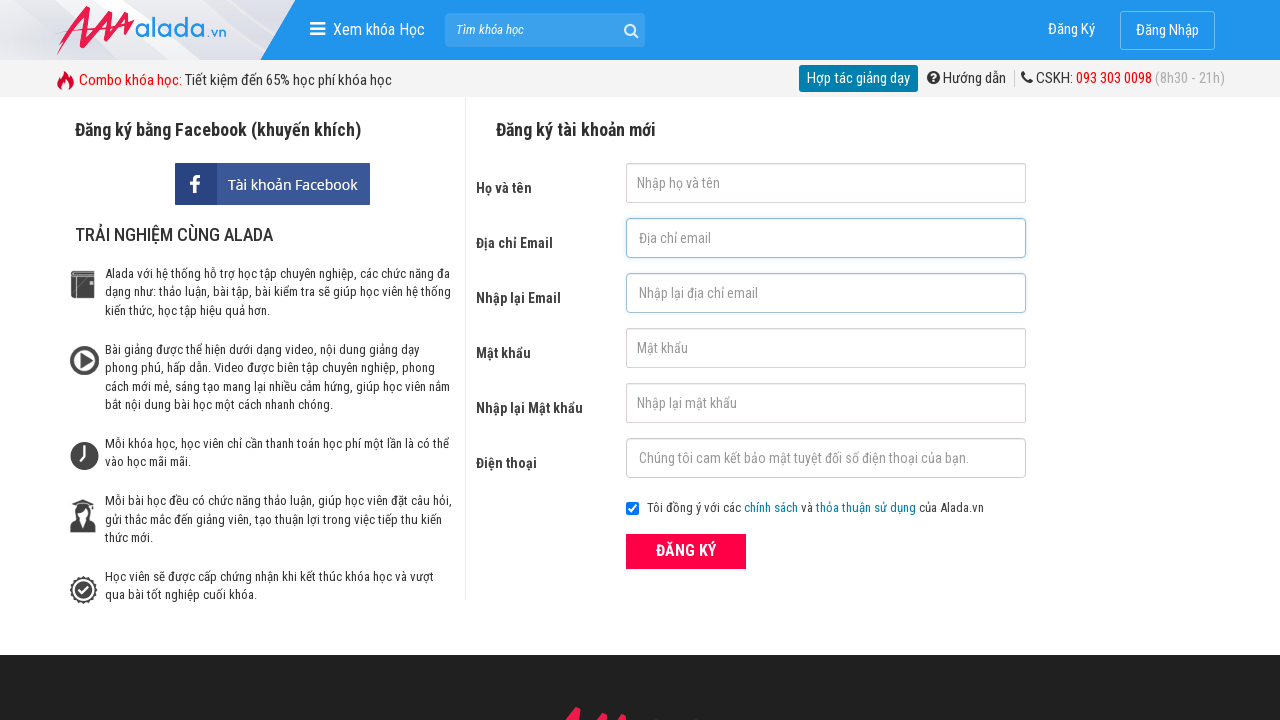

Cleared password field on #txtPassword
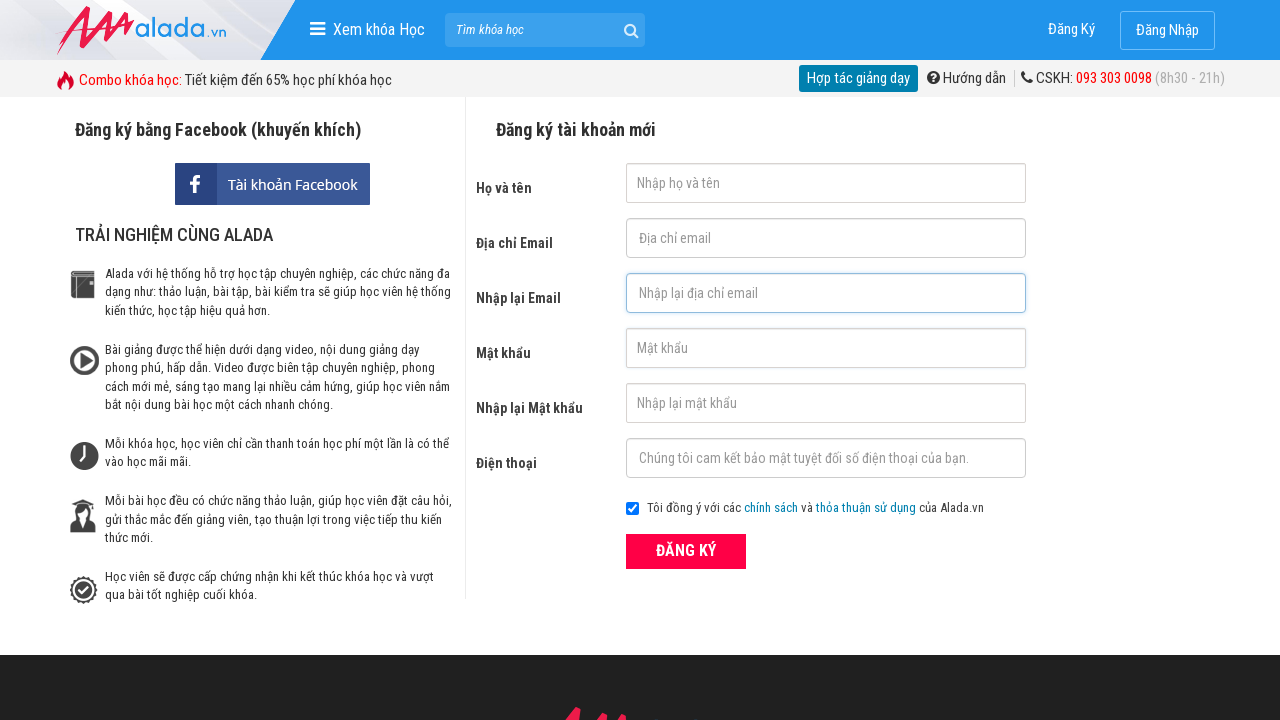

Cleared confirm password field on #txtCPassword
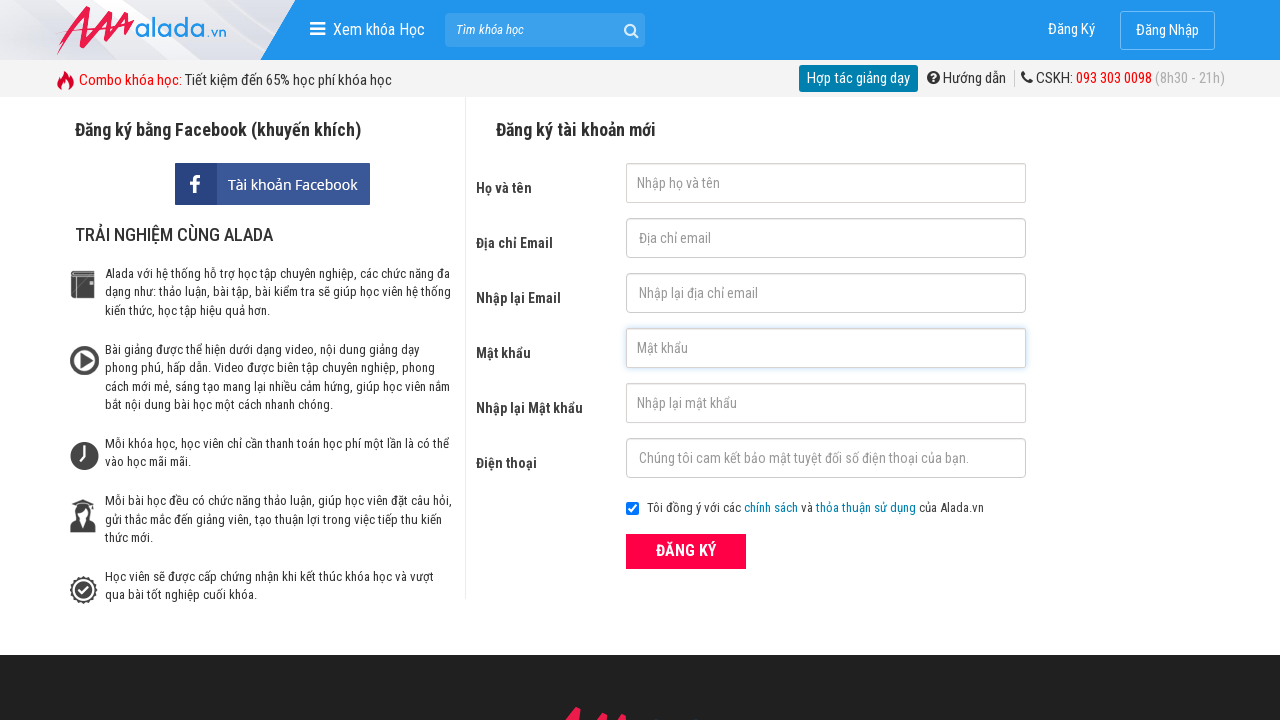

Cleared phone field on #txtPhone
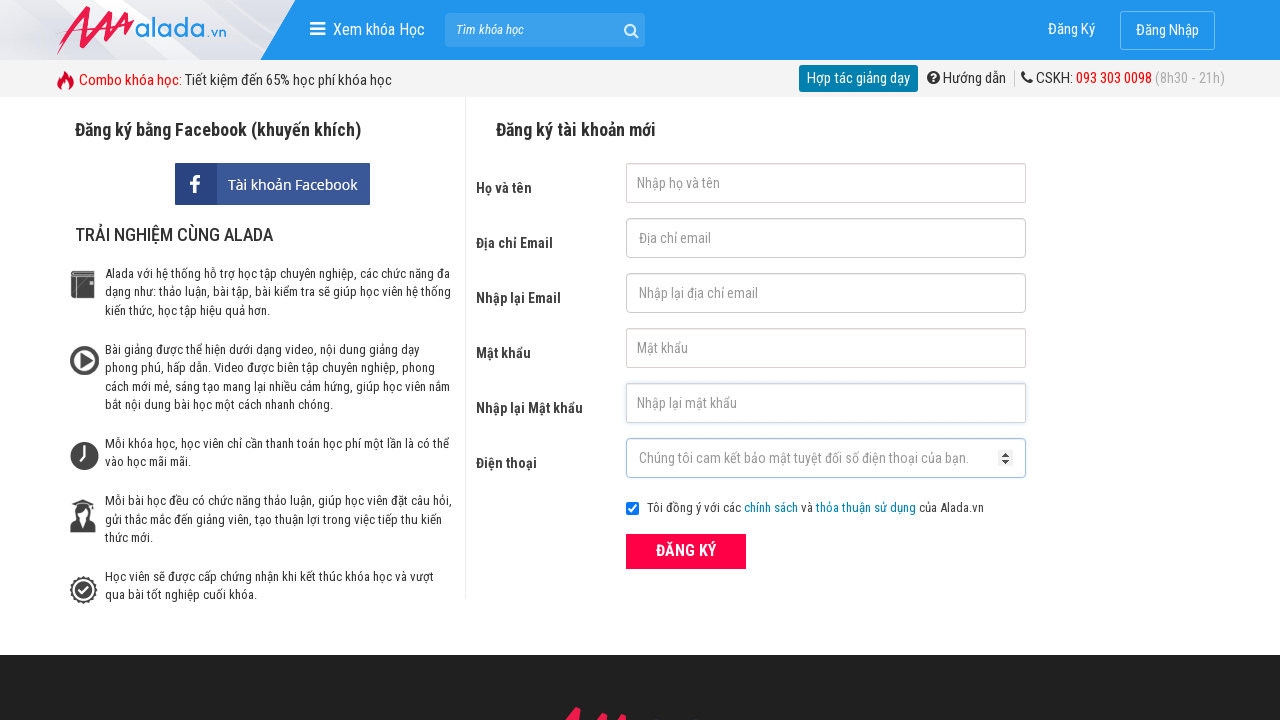

Clicked ĐĂNG KÝ submit button with all fields empty at (686, 551) on xpath=//button[@type='submit' and text()='ĐĂNG KÝ']
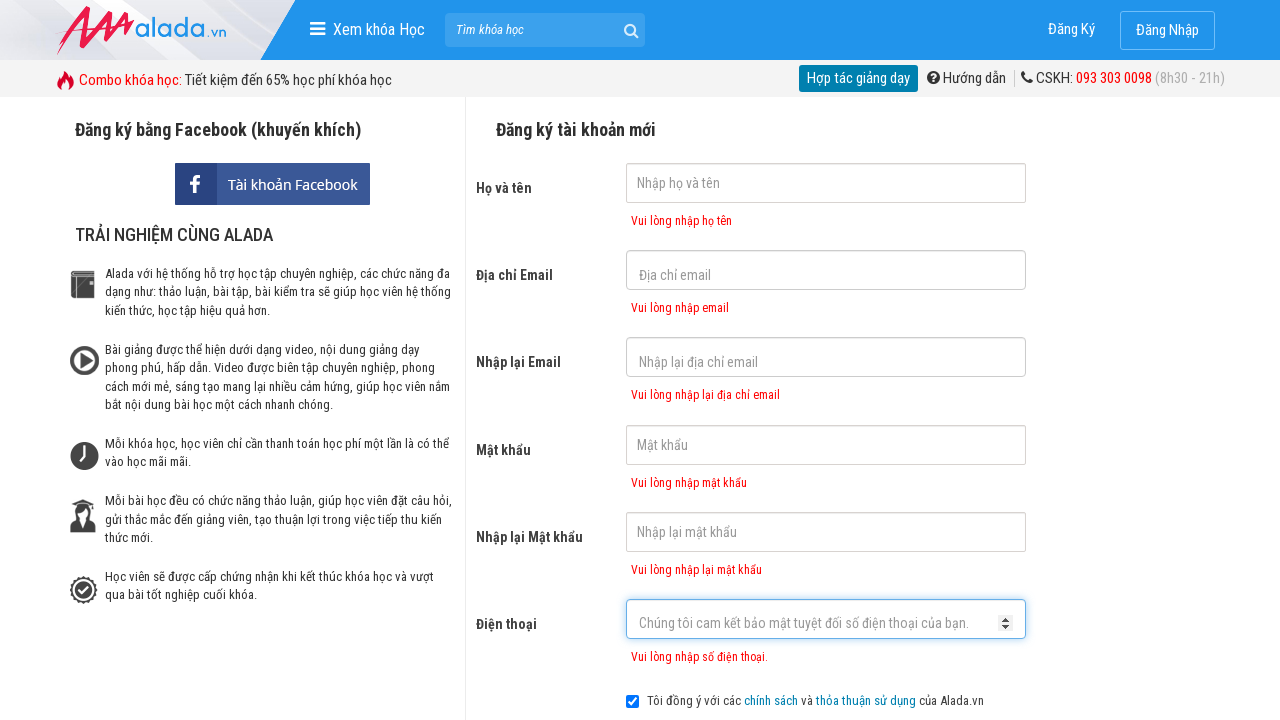

First name error message appeared
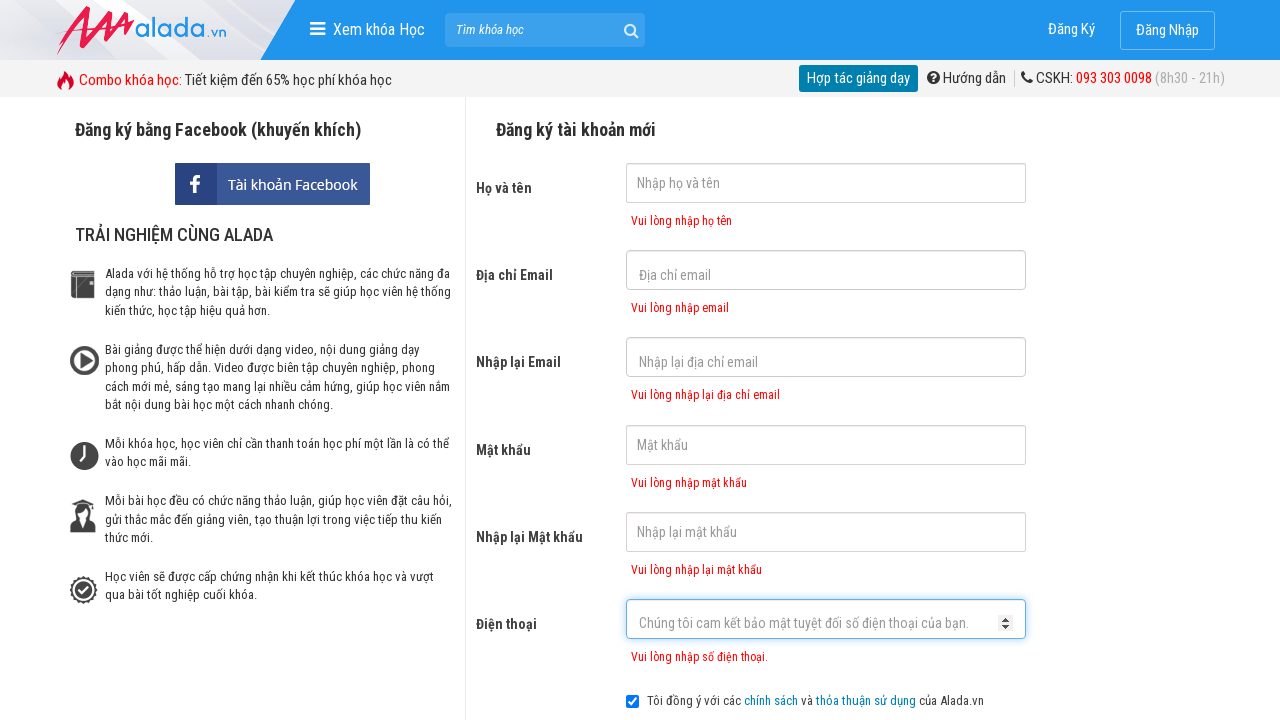

Email error message appeared
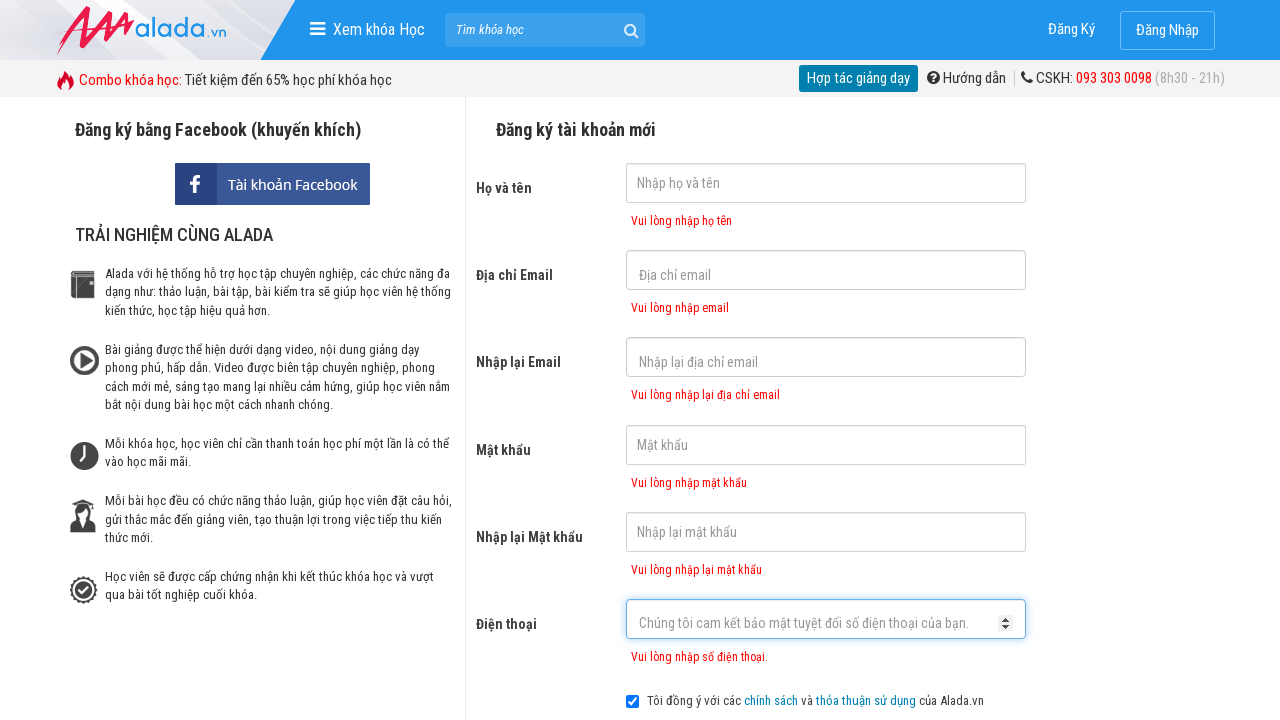

Confirm email error message appeared
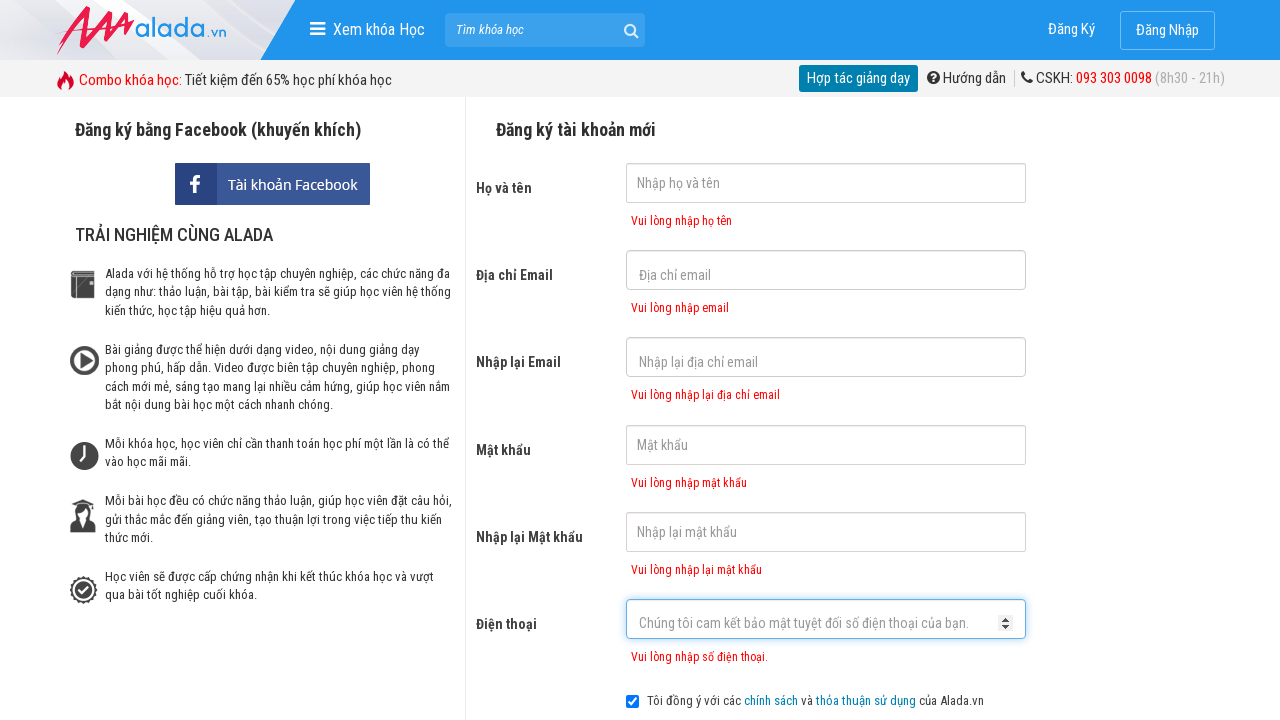

Password error message appeared
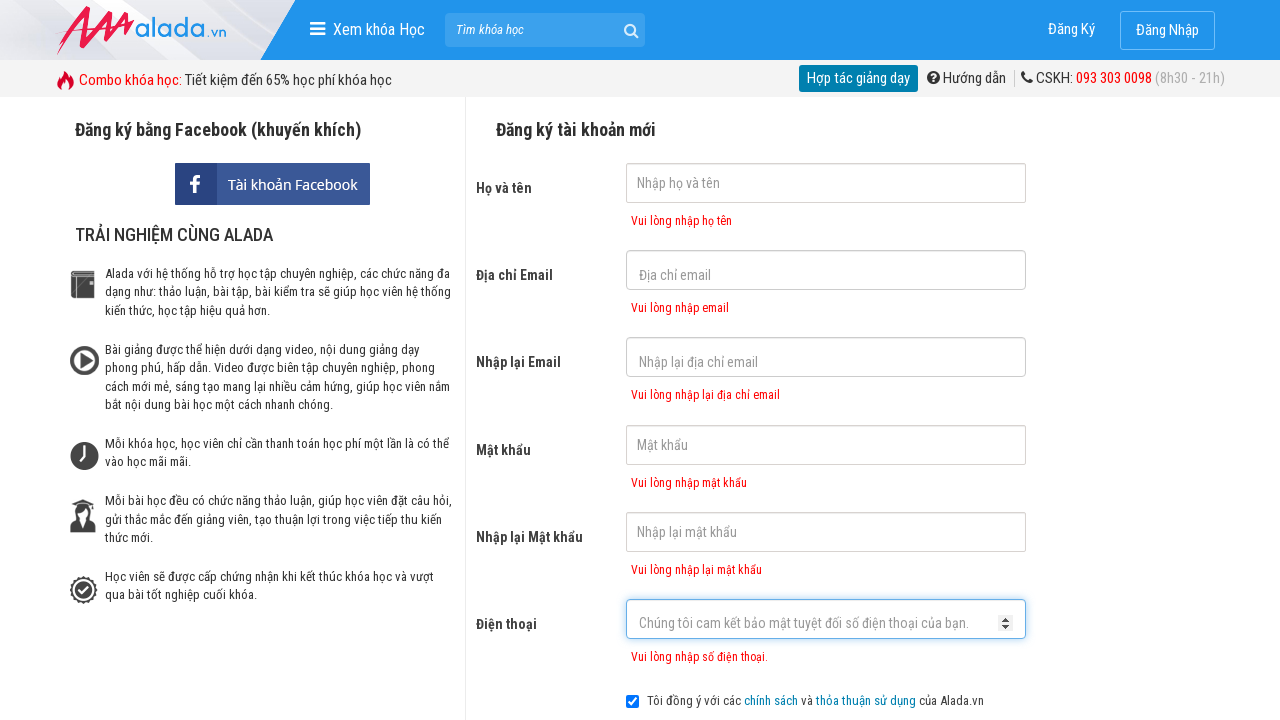

Confirm password error message appeared
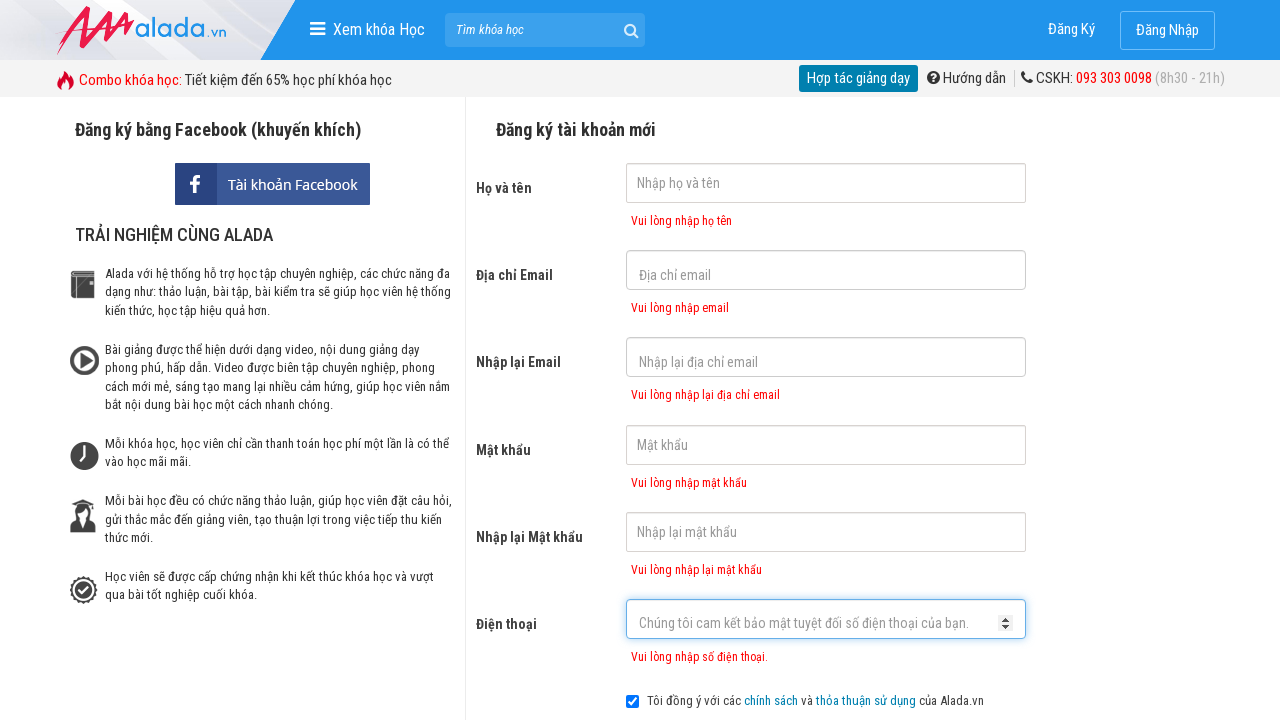

Phone error message appeared
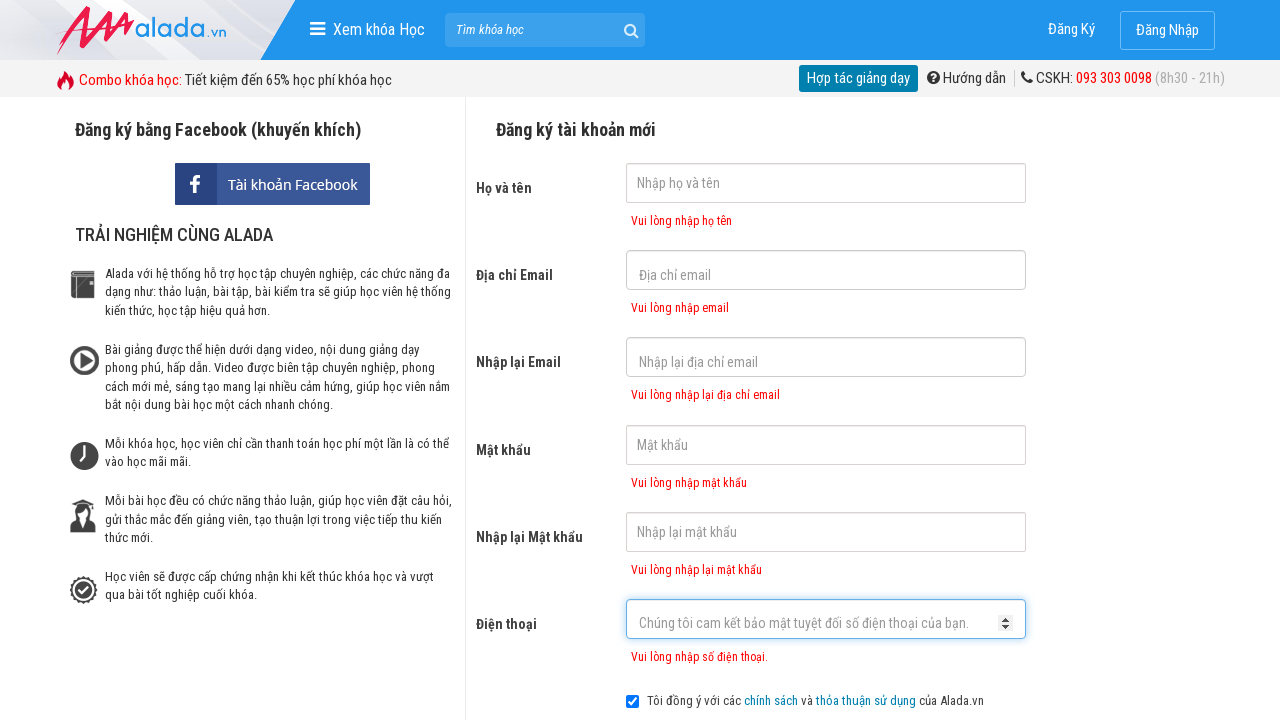

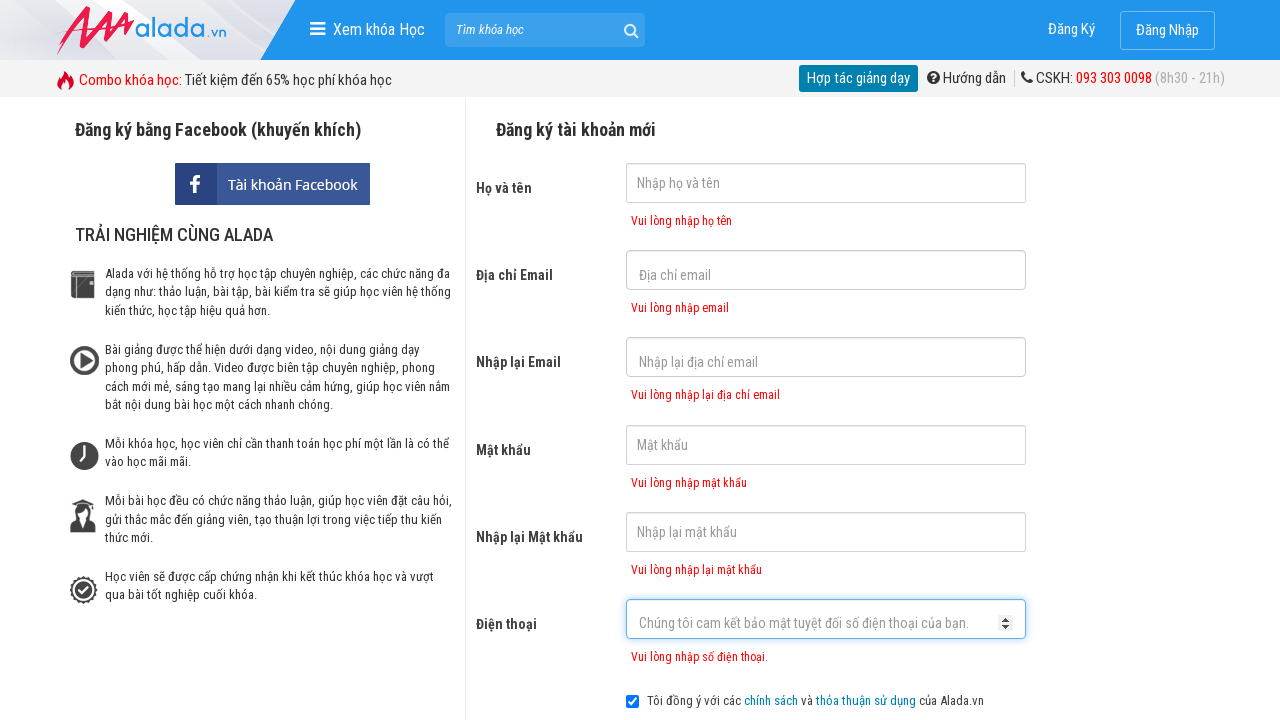